Navigates to a test blog page and fills a text input field with sample text

Starting URL: http://omayo.blogspot.com/

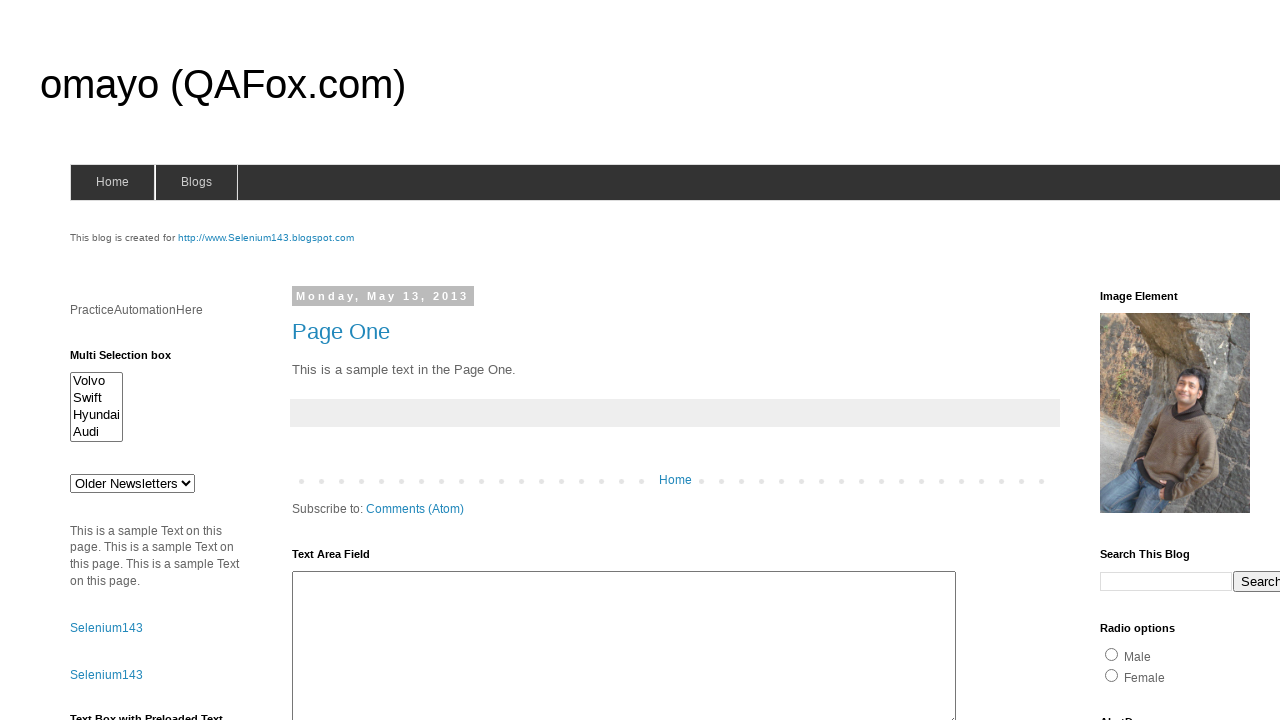

Navigated to test blog page at http://omayo.blogspot.com/
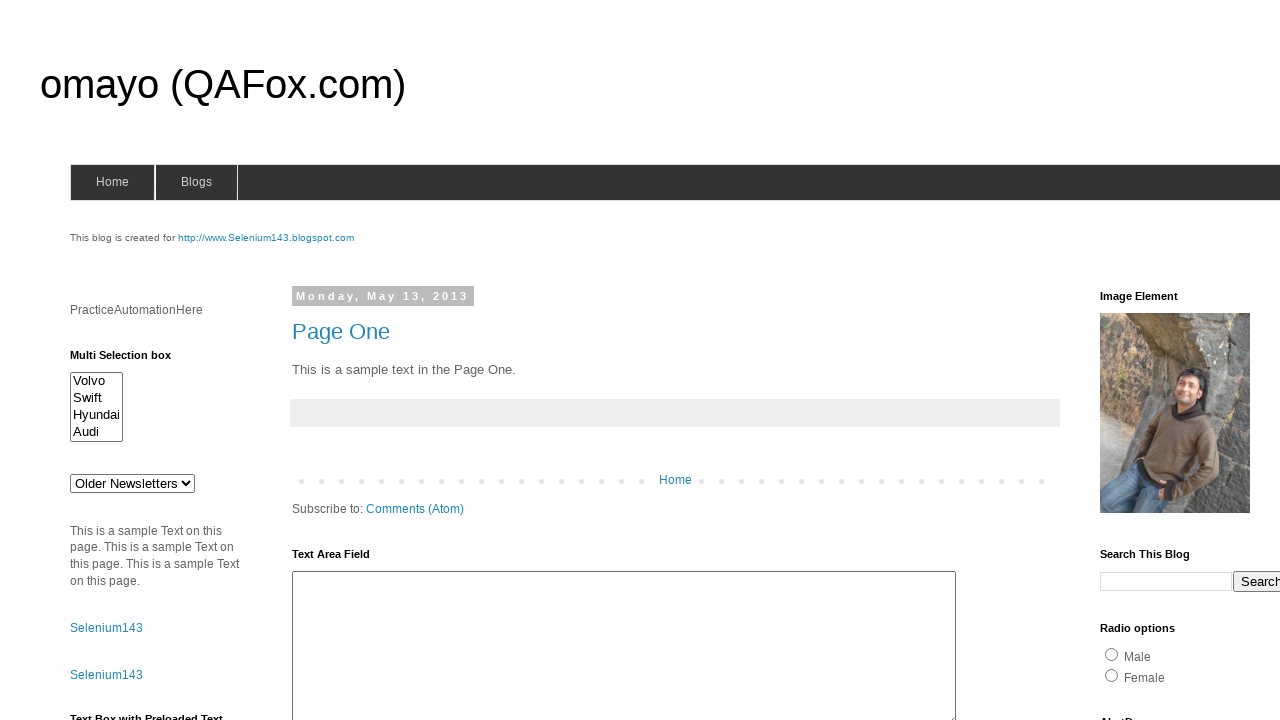

Filled text input field with 'kaka wadne' on input[type='text']
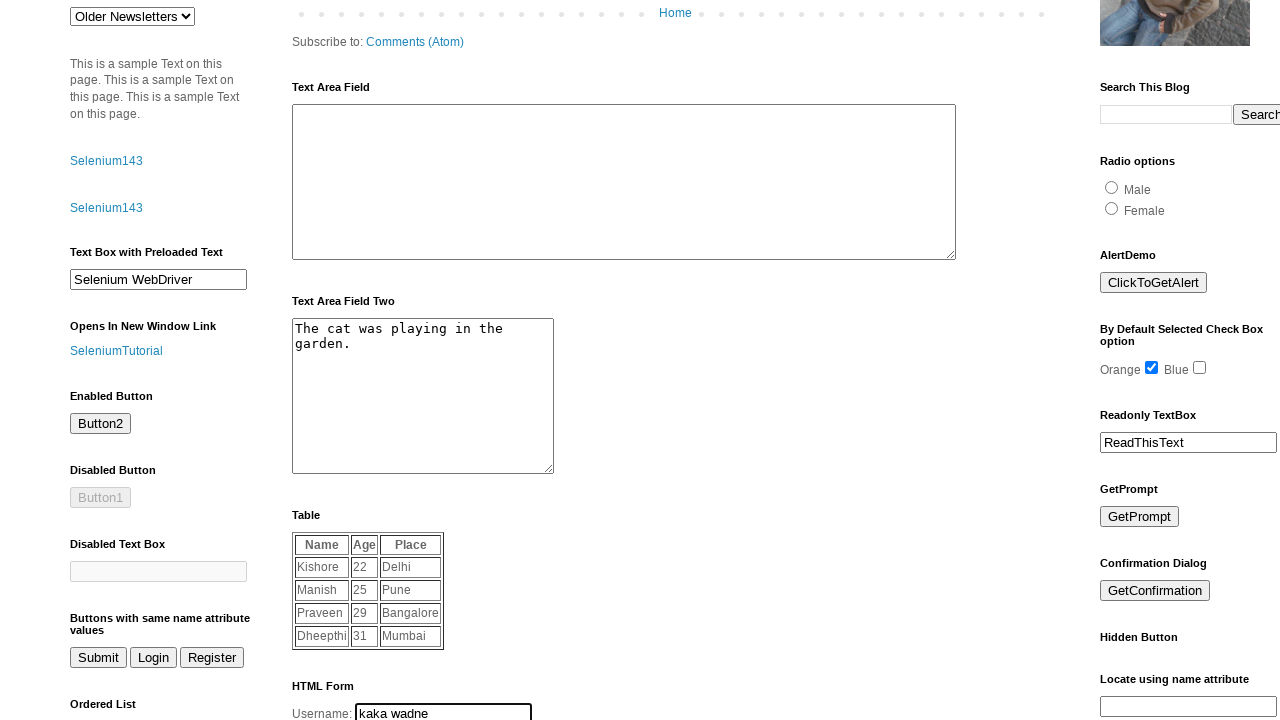

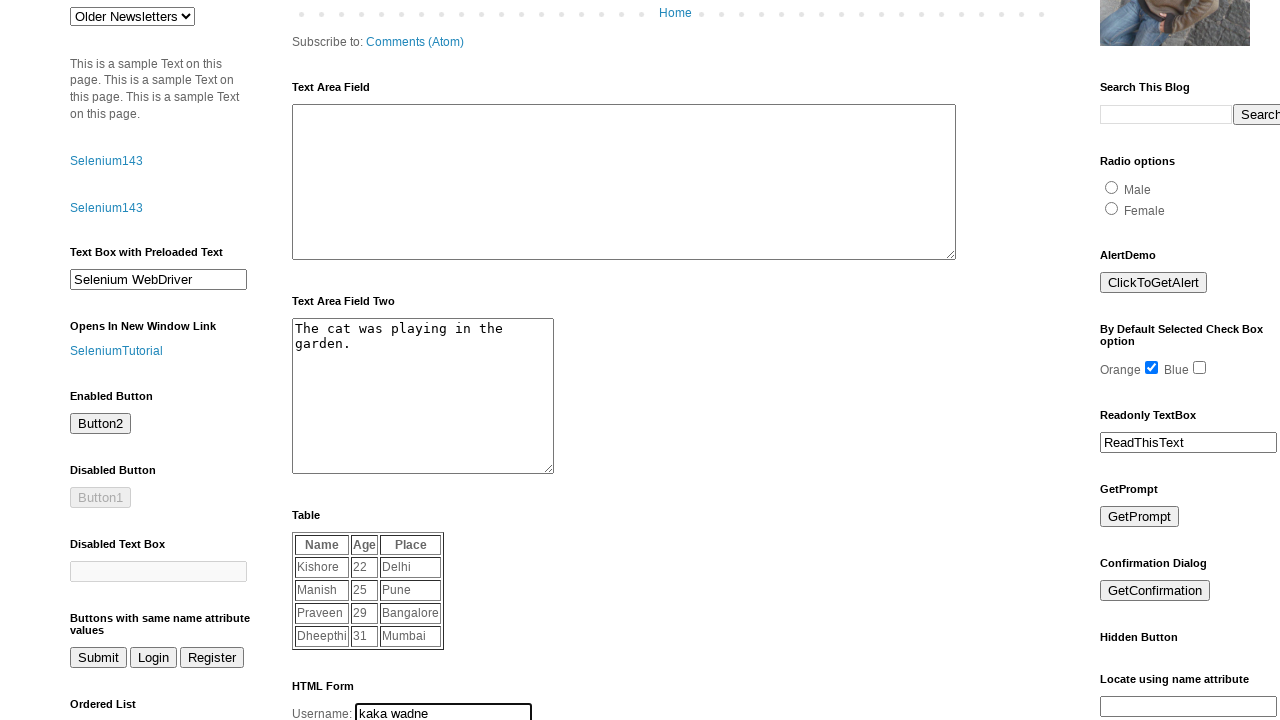